Tests that edits are cancelled when pressing Escape key

Starting URL: https://demo.playwright.dev/todomvc

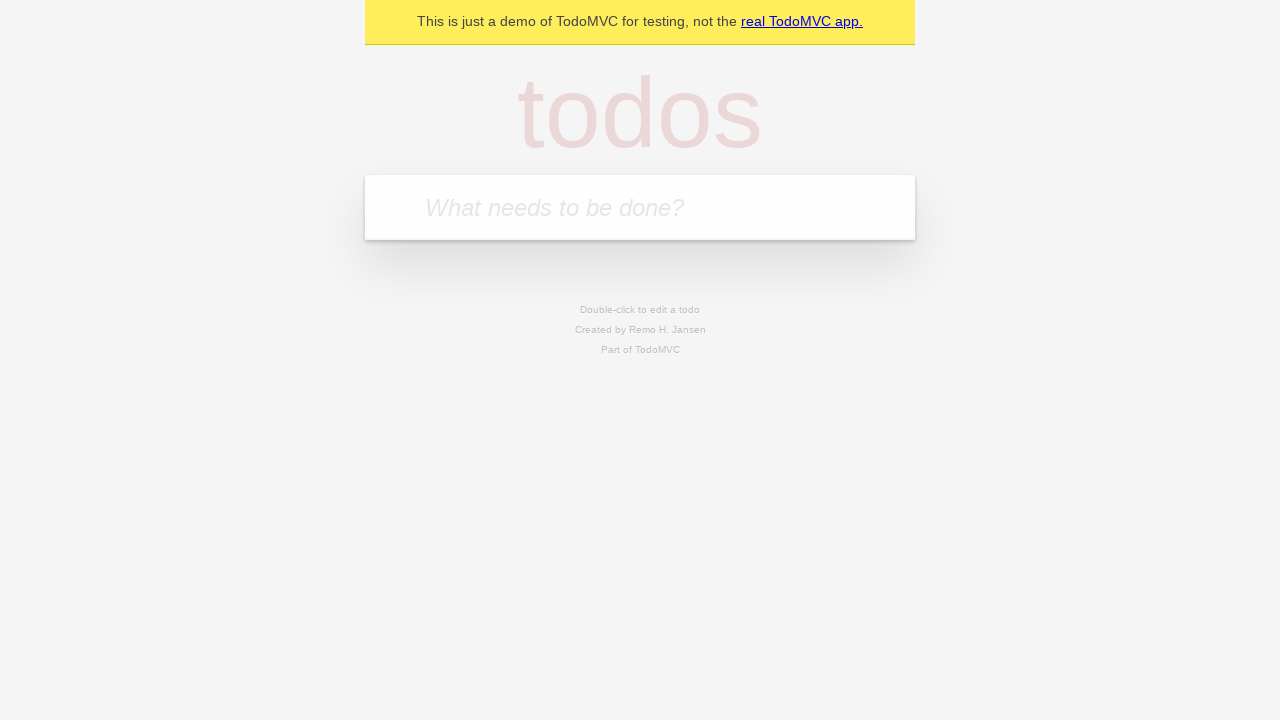

Filled first todo input with 'buy some cheese' on internal:attr=[placeholder="What needs to be done?"i]
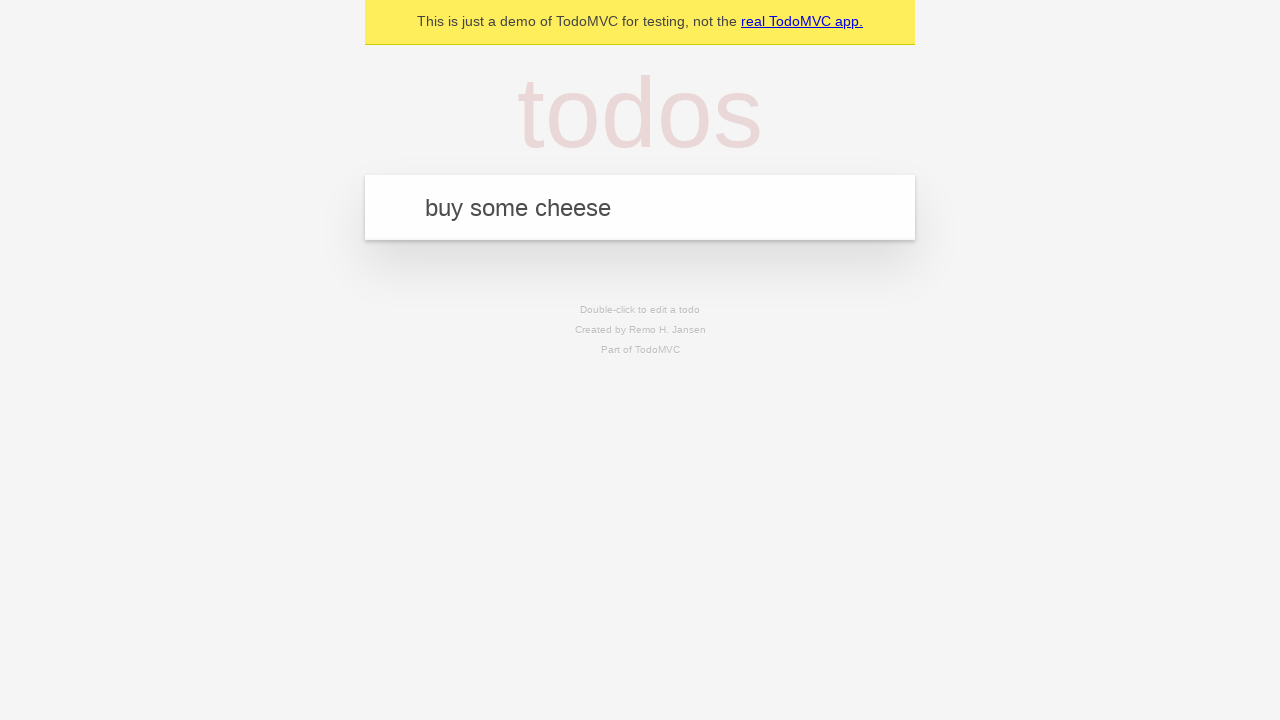

Pressed Enter to create first todo on internal:attr=[placeholder="What needs to be done?"i]
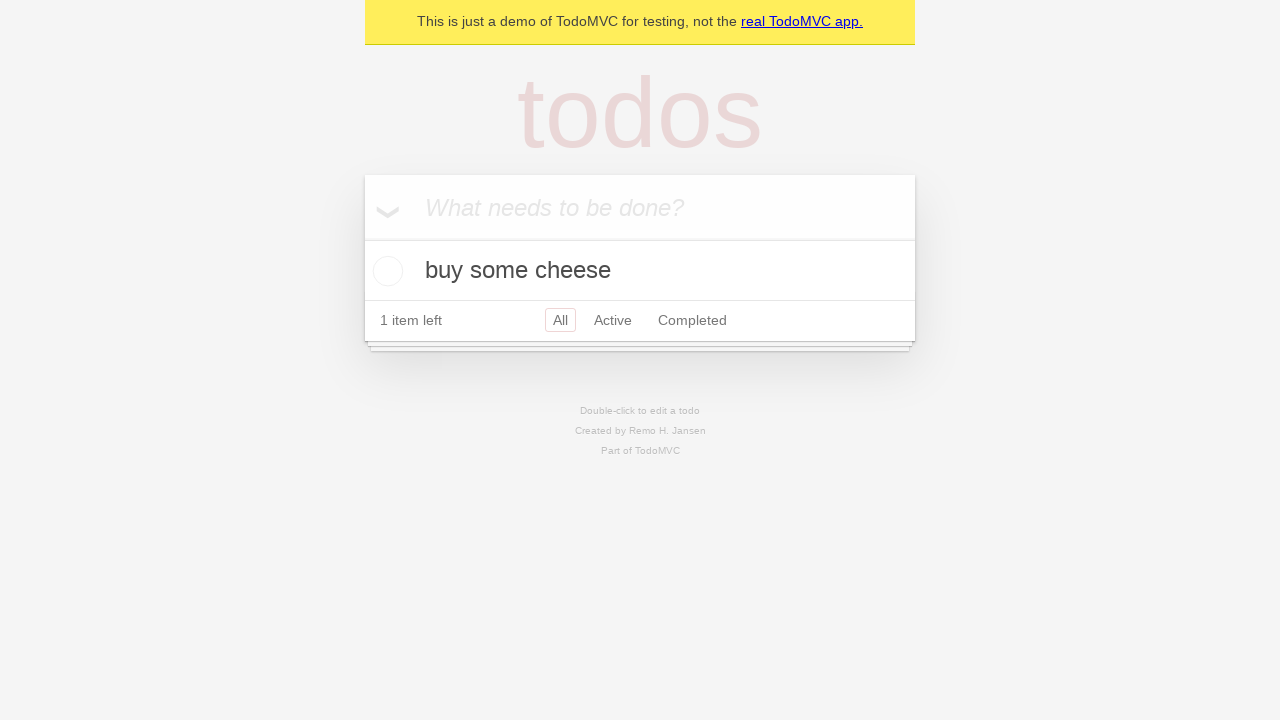

Filled second todo input with 'feed the cat' on internal:attr=[placeholder="What needs to be done?"i]
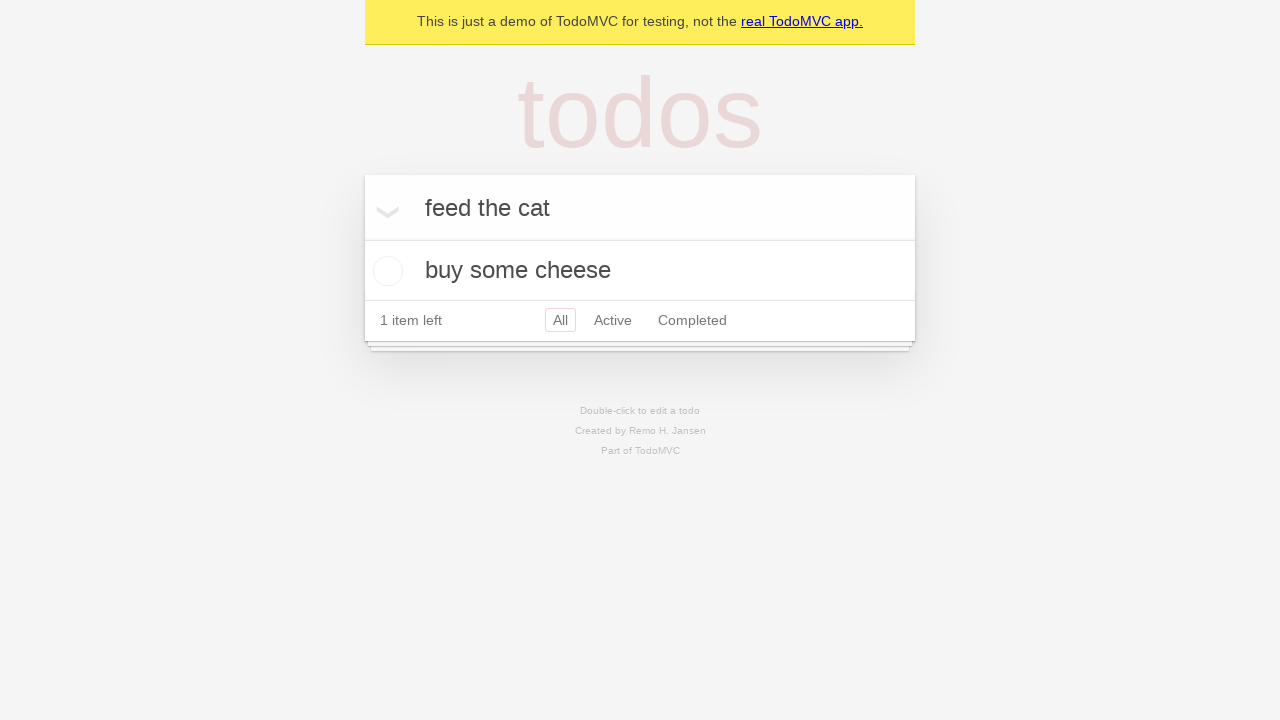

Pressed Enter to create second todo on internal:attr=[placeholder="What needs to be done?"i]
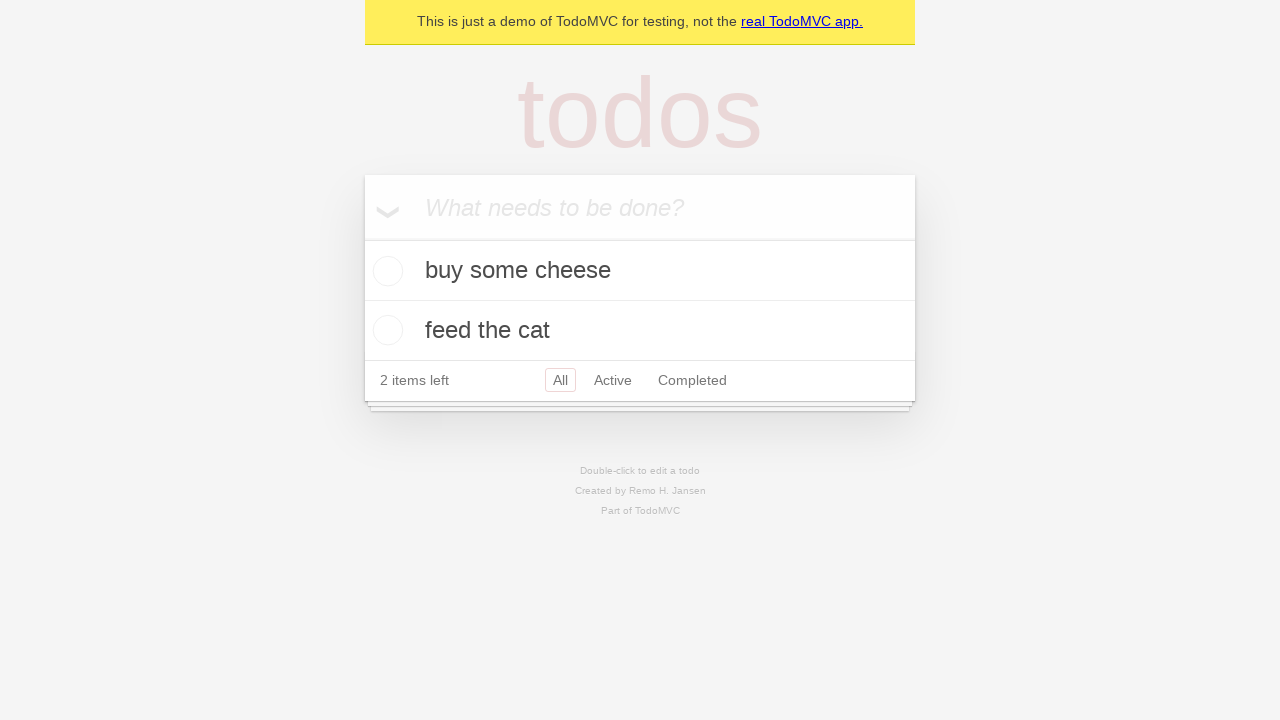

Filled third todo input with 'book a doctors appointment' on internal:attr=[placeholder="What needs to be done?"i]
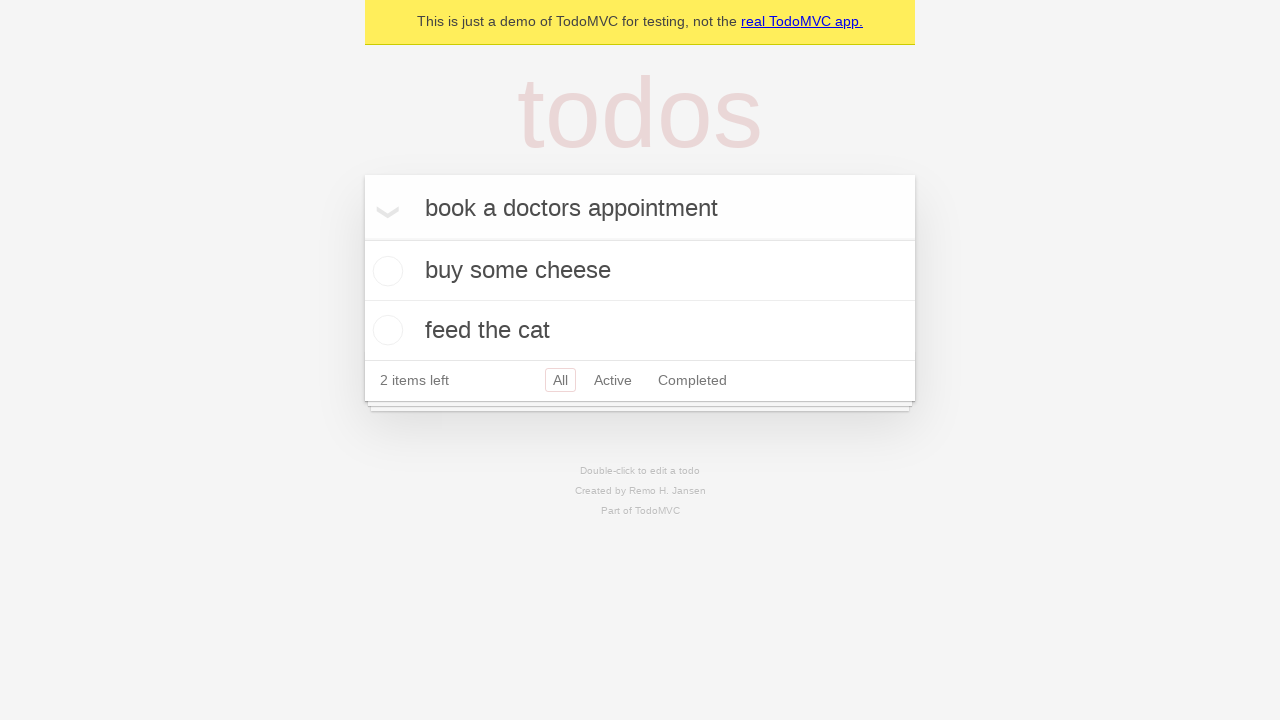

Pressed Enter to create third todo on internal:attr=[placeholder="What needs to be done?"i]
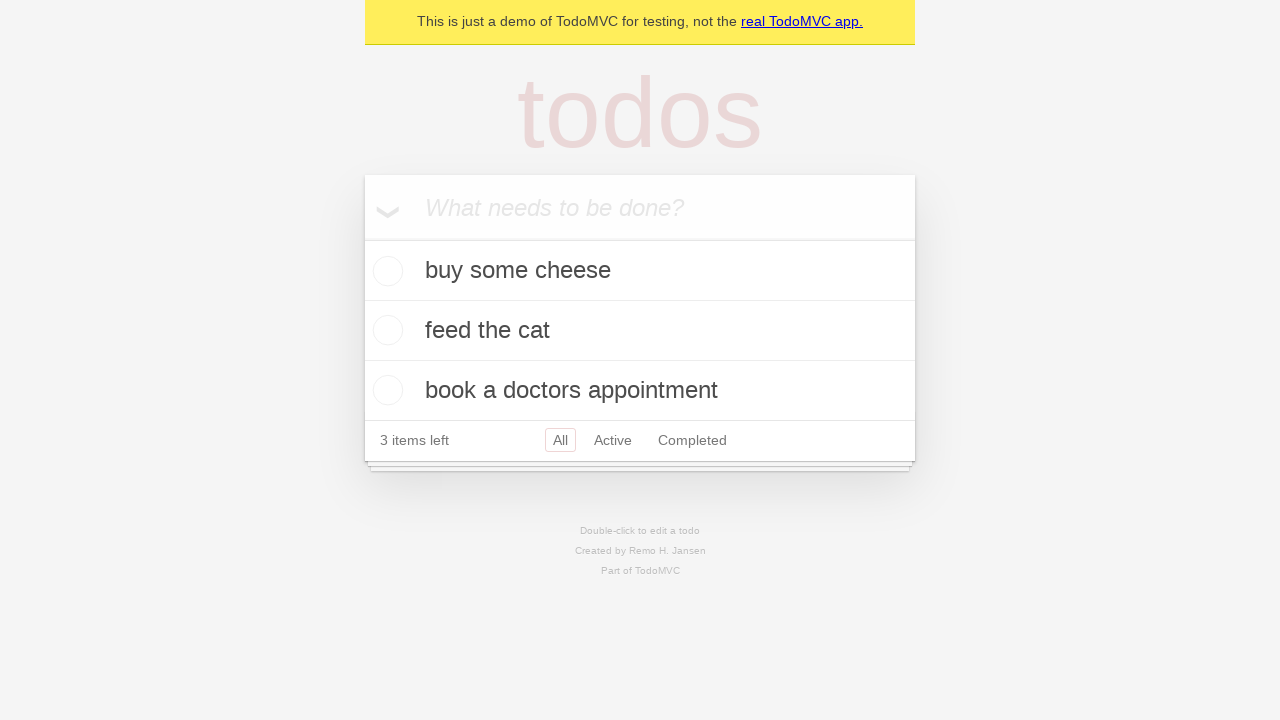

Double-clicked second todo to enter edit mode at (640, 331) on internal:testid=[data-testid="todo-item"s] >> nth=1
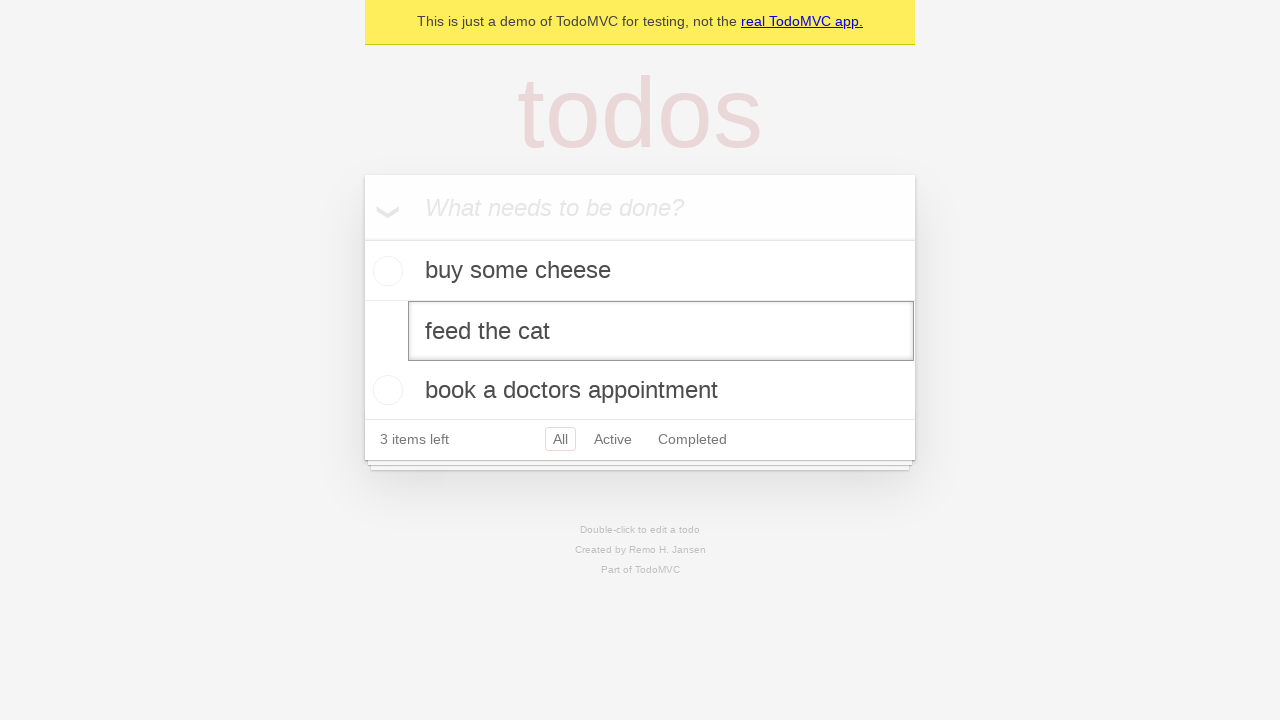

Filled edit textbox with 'buy some sausages' on internal:testid=[data-testid="todo-item"s] >> nth=1 >> internal:role=textbox[nam
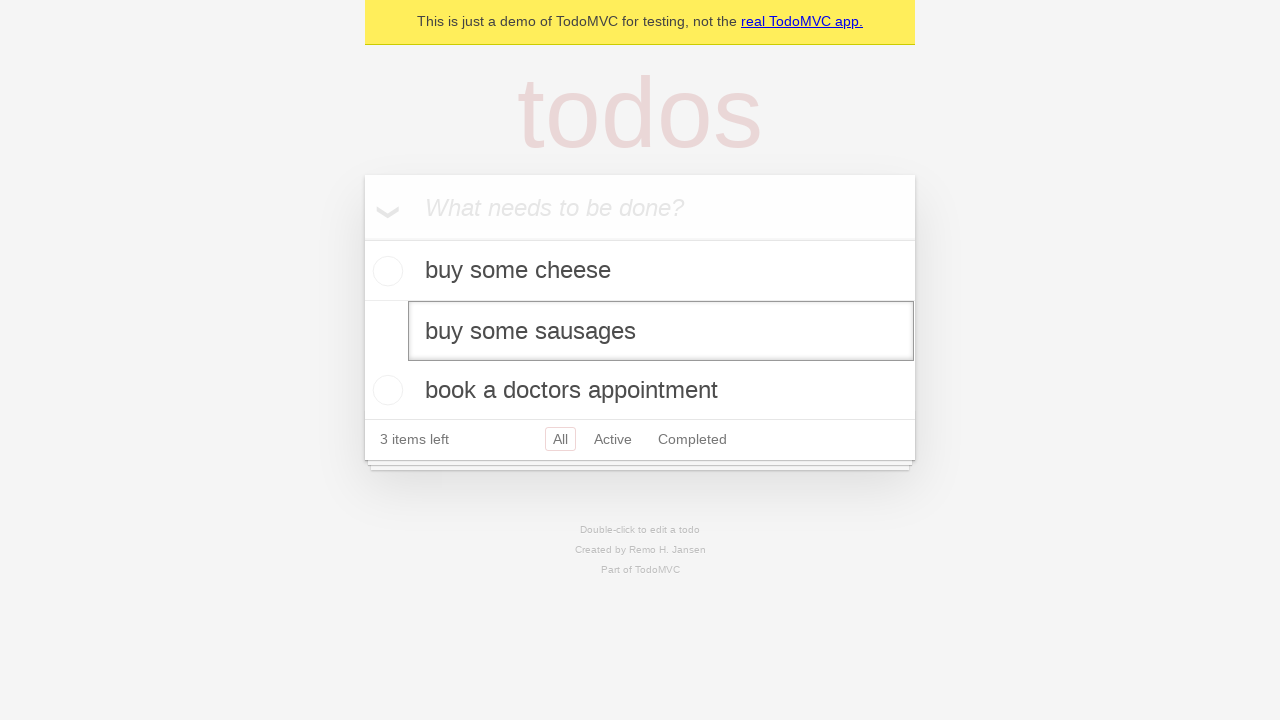

Pressed Escape key to cancel edit on internal:testid=[data-testid="todo-item"s] >> nth=1 >> internal:role=textbox[nam
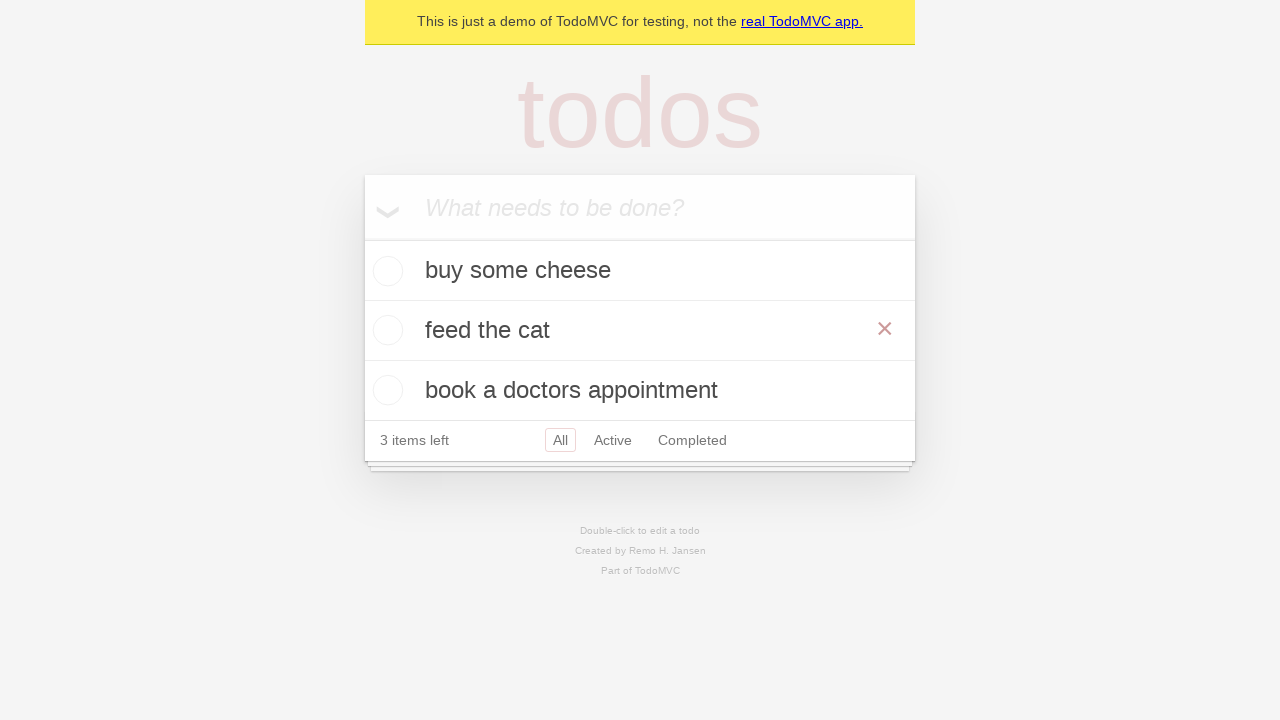

Waited for todo title element to appear after edit cancellation
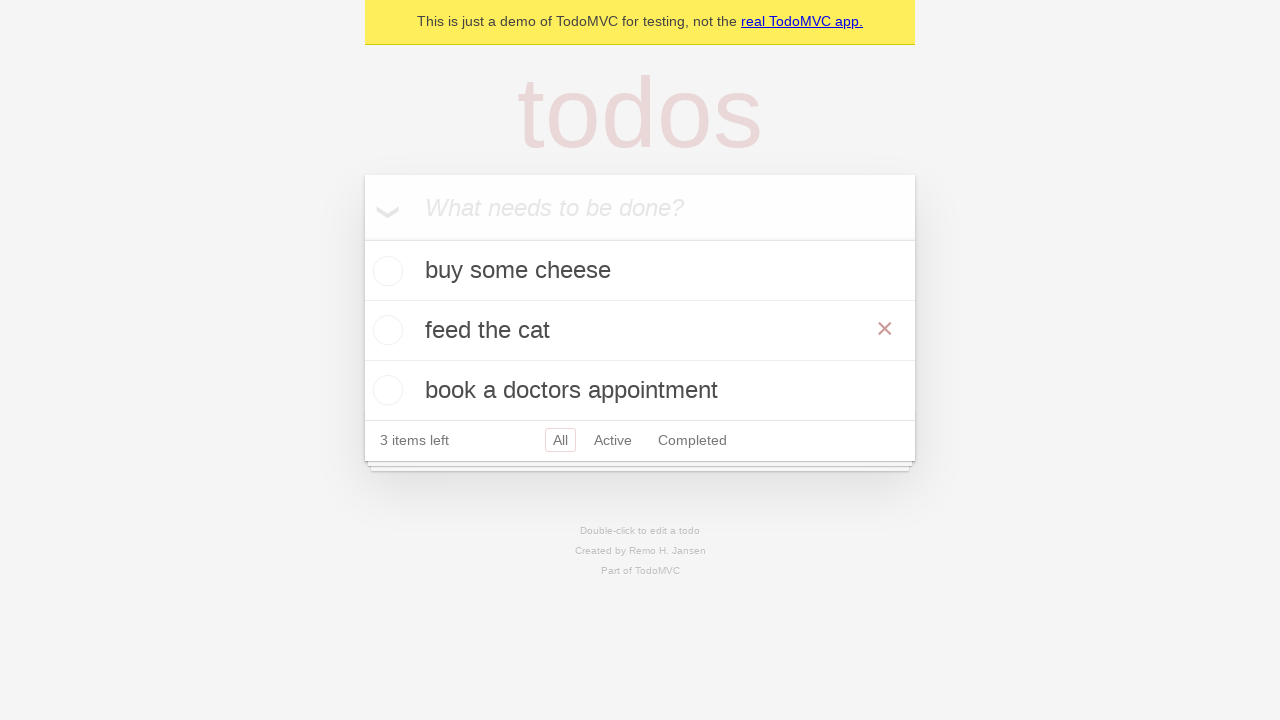

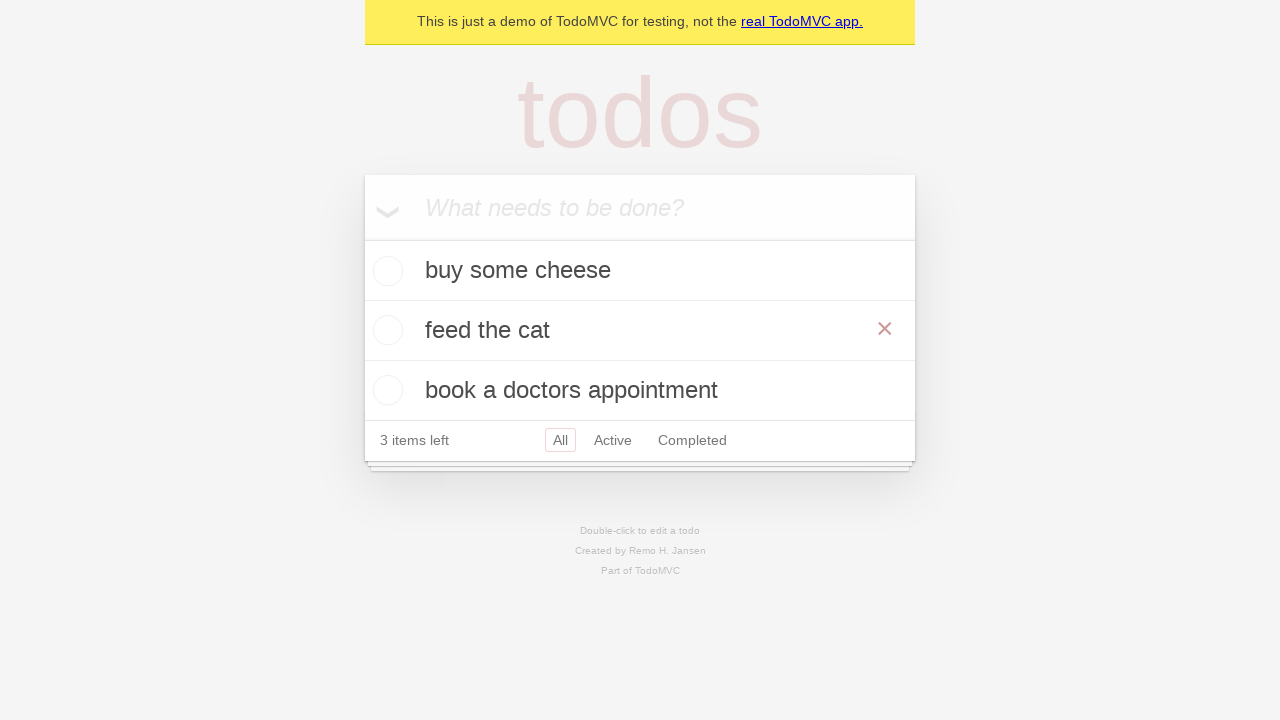